Tests adding specific grocery items (Cucumber, Brocolli, Beetroot) to the shopping cart on a practice e-commerce site by iterating through products and clicking "Add to cart" for matching items.

Starting URL: https://rahulshettyacademy.com/seleniumPractise/#/

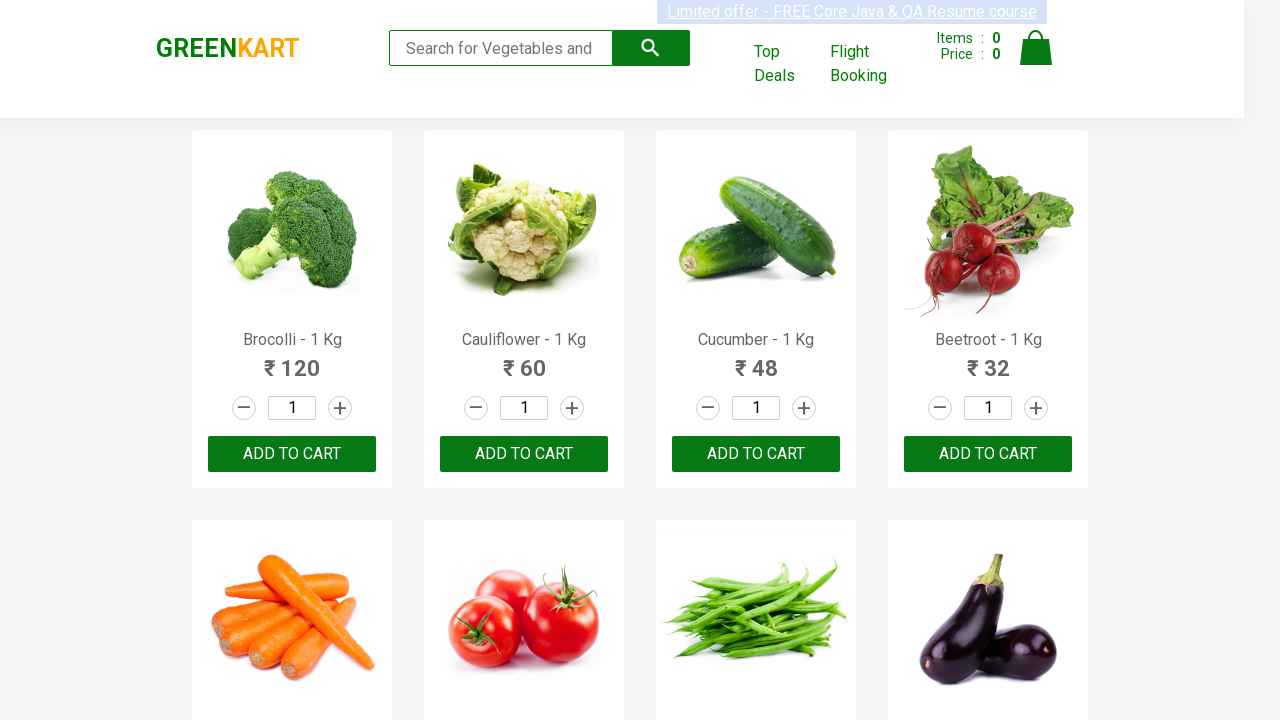

Waited for product names to load
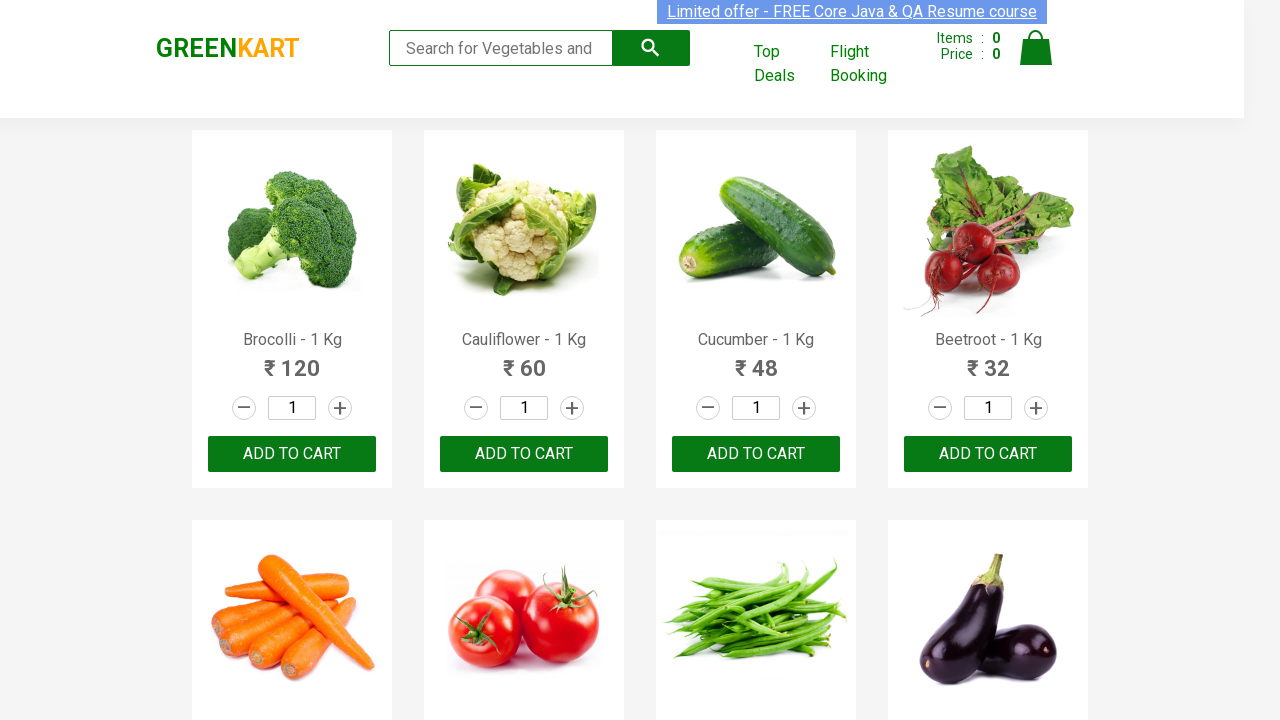

Retrieved all product name elements
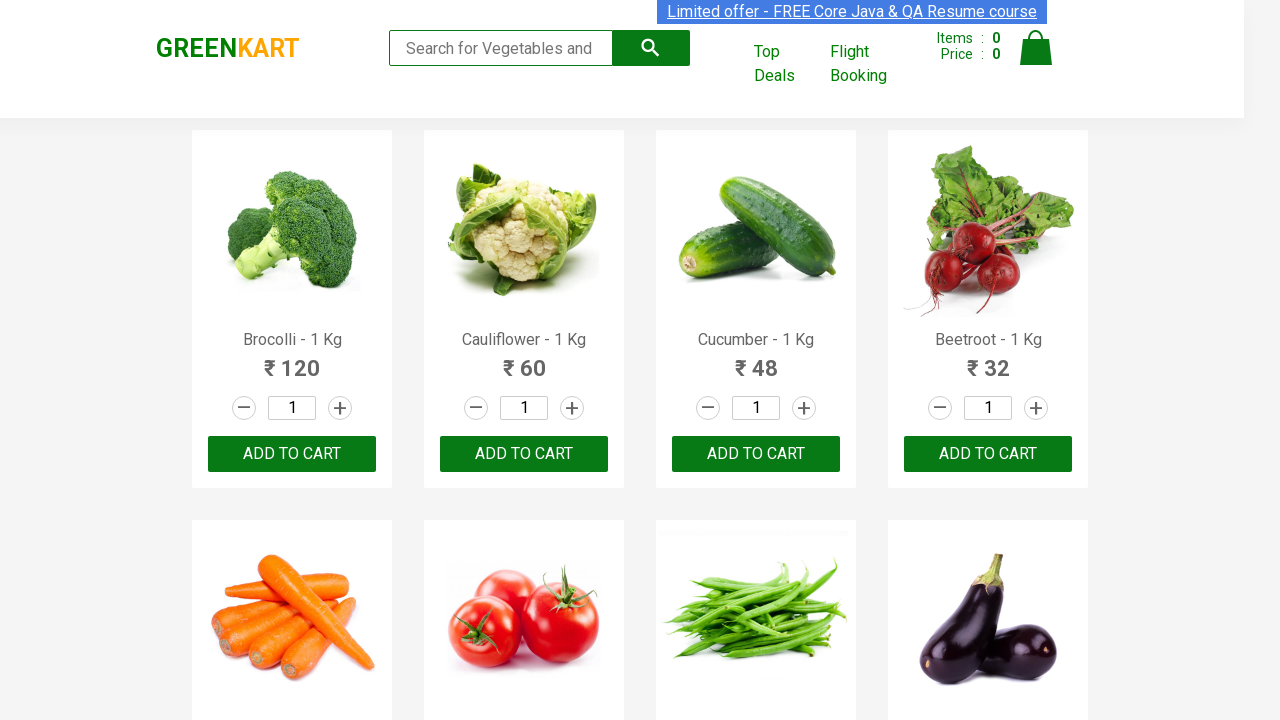

Added 'Brocolli' to cart at (292, 454) on xpath=//div[@class='product-action']/button >> nth=0
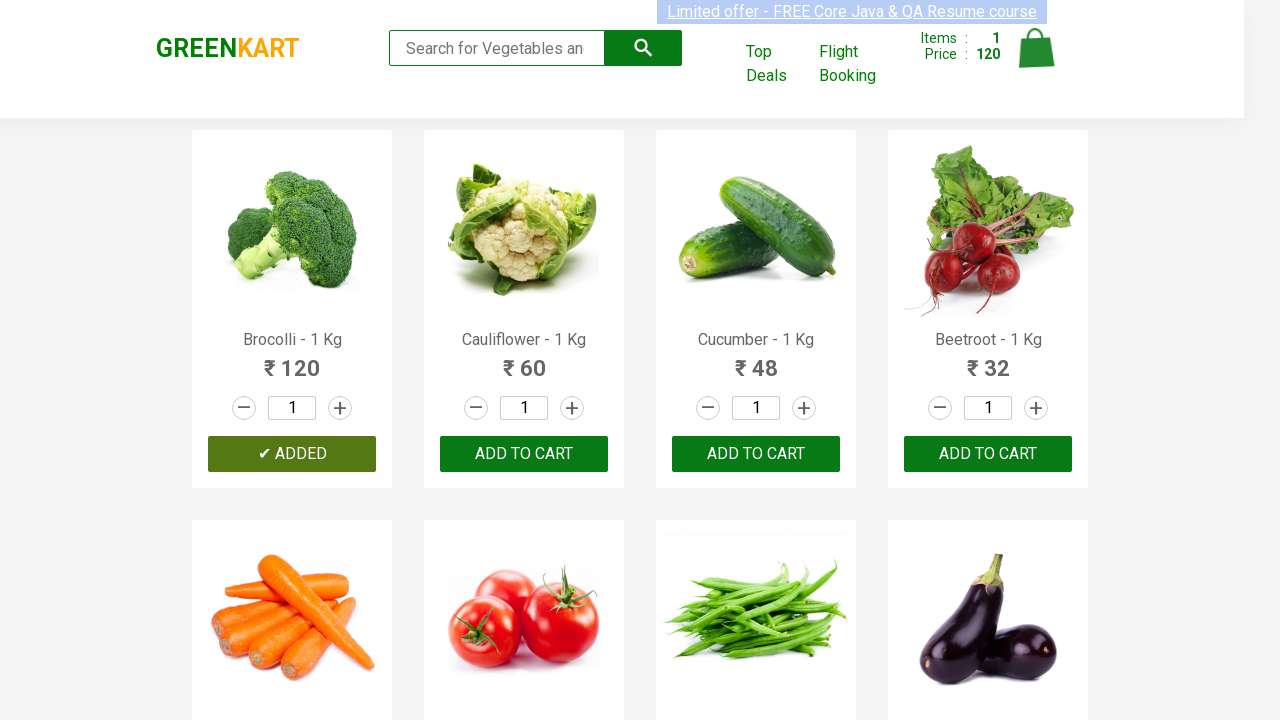

Added 'Cucumber' to cart at (756, 454) on xpath=//div[@class='product-action']/button >> nth=2
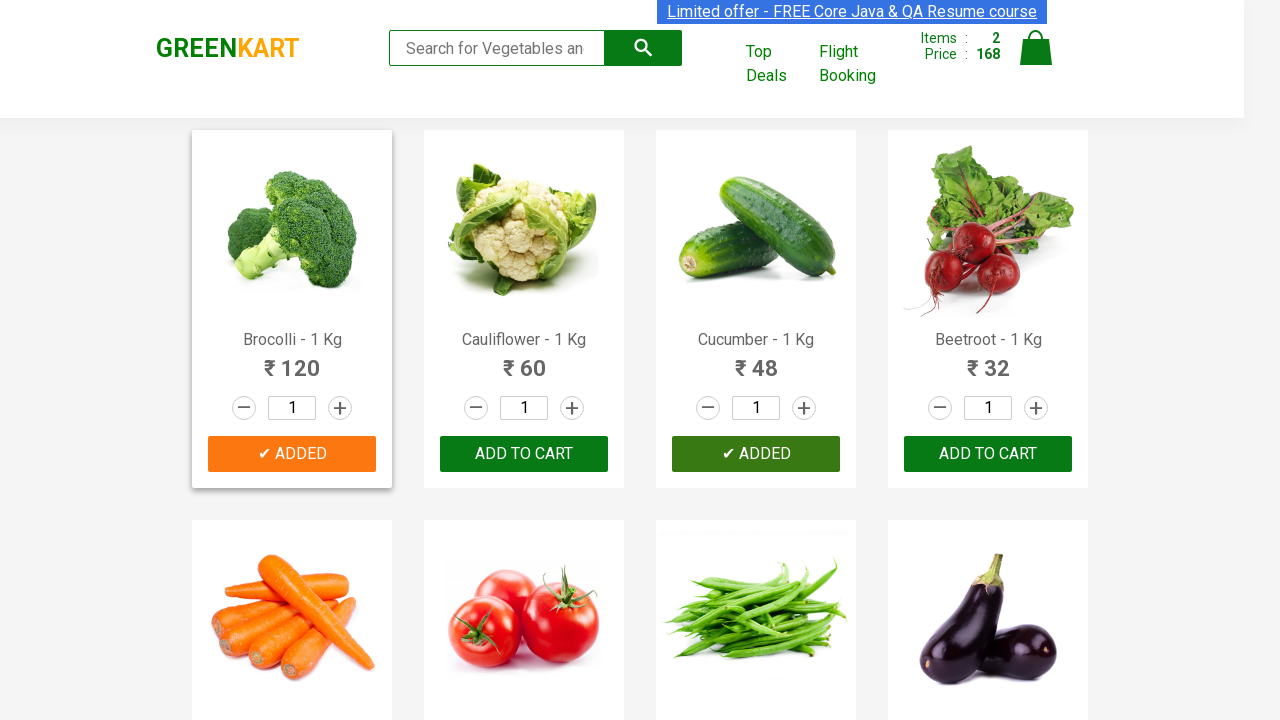

Added 'Beetroot' to cart at (988, 454) on xpath=//div[@class='product-action']/button >> nth=3
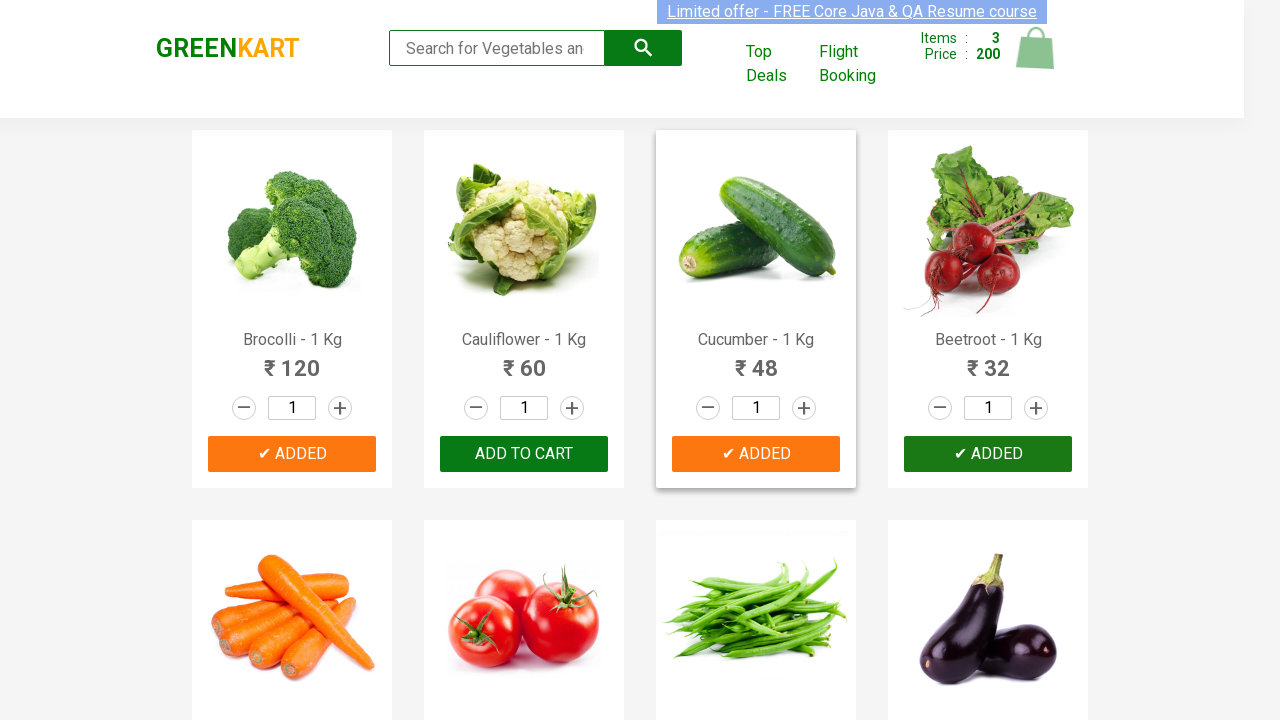

All 3 items added to cart, stopping iteration
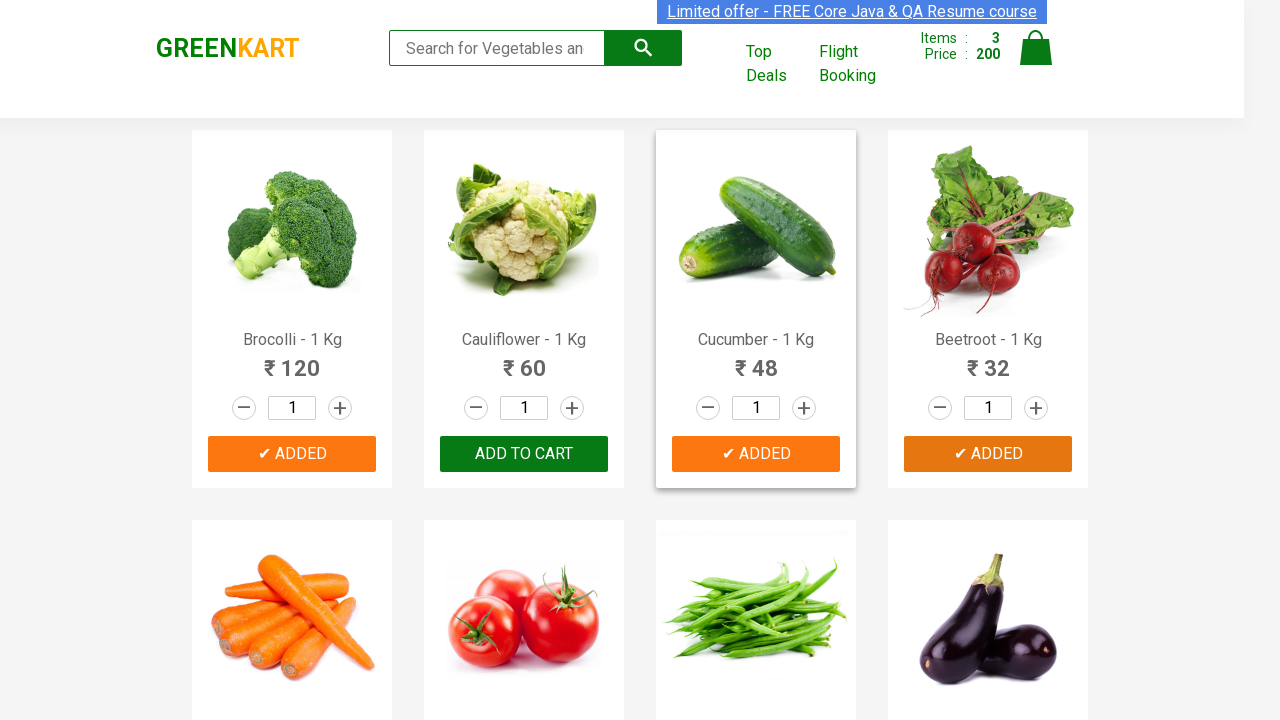

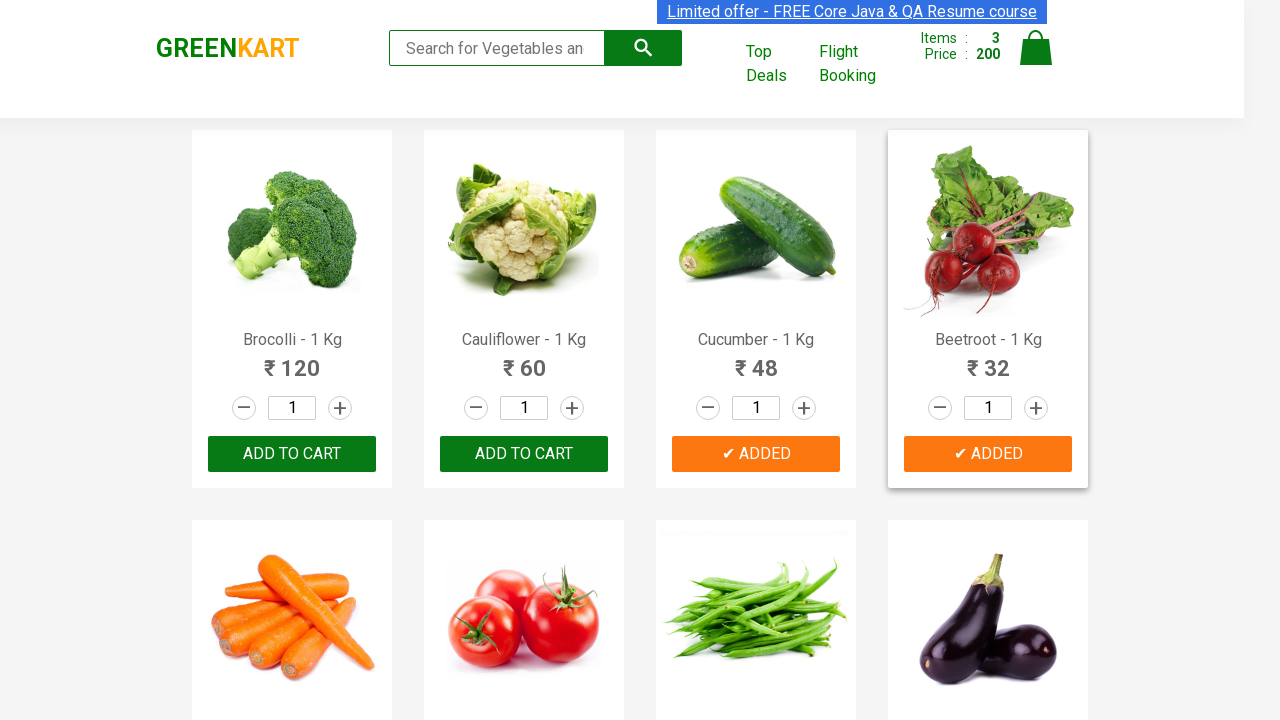